Navigates to Liste des questions, searches for "VPS", opens a question from the results, and navigates back twice using the Retour link

Starting URL: https://rubrr.s3-main.oktopod.app/

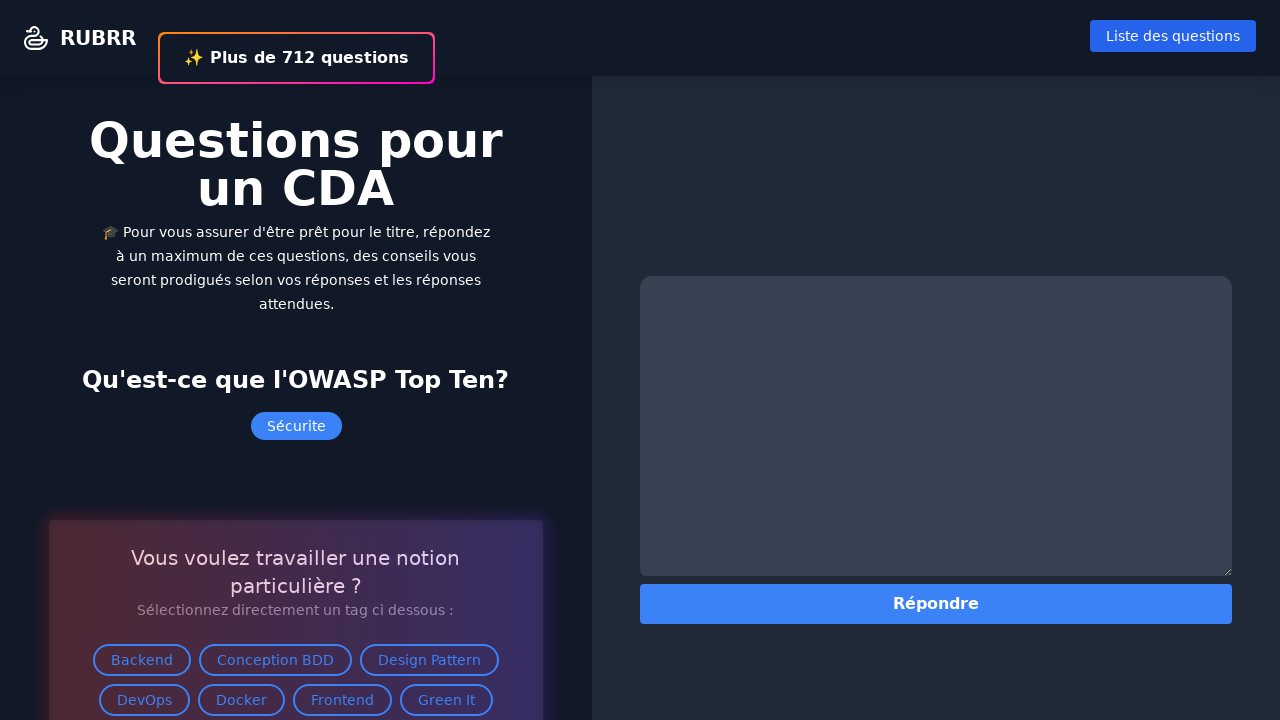

Clicked on Backend link at (142, 660) on internal:role=link[name="Backend"i]
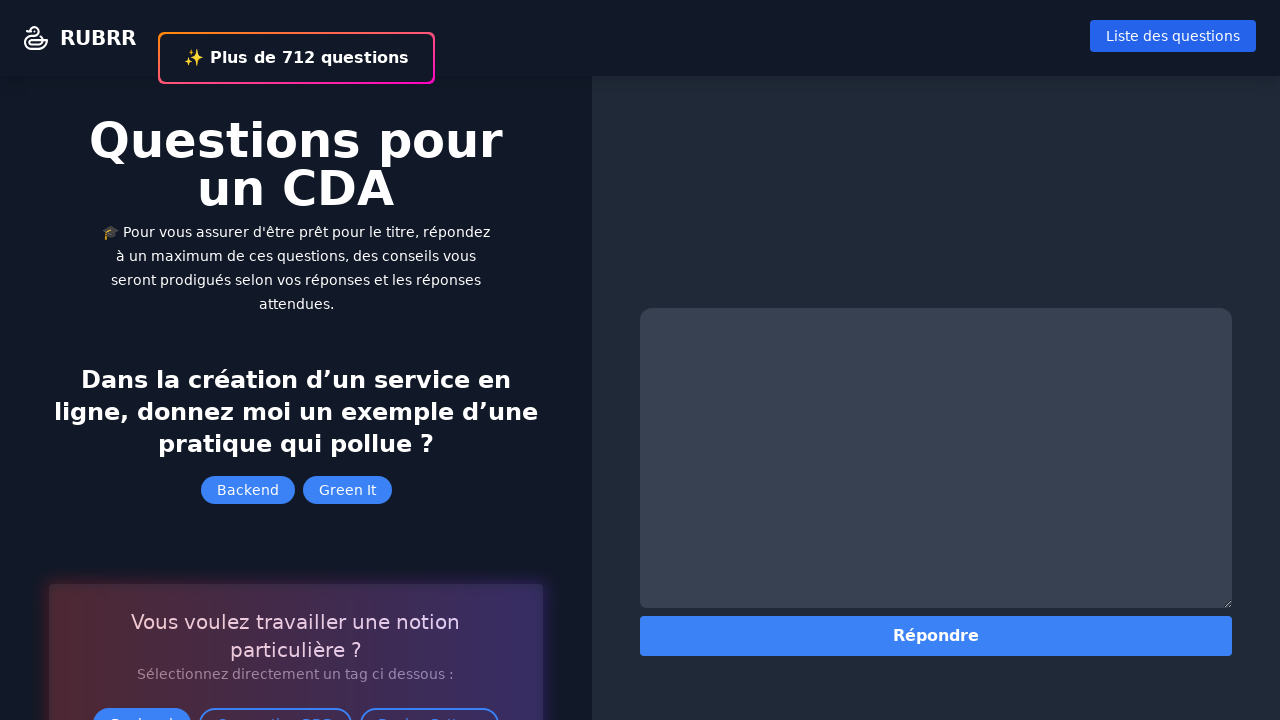

Clicked on Conception BDD link at (275, 704) on internal:role=link[name="Conception BDD"i]
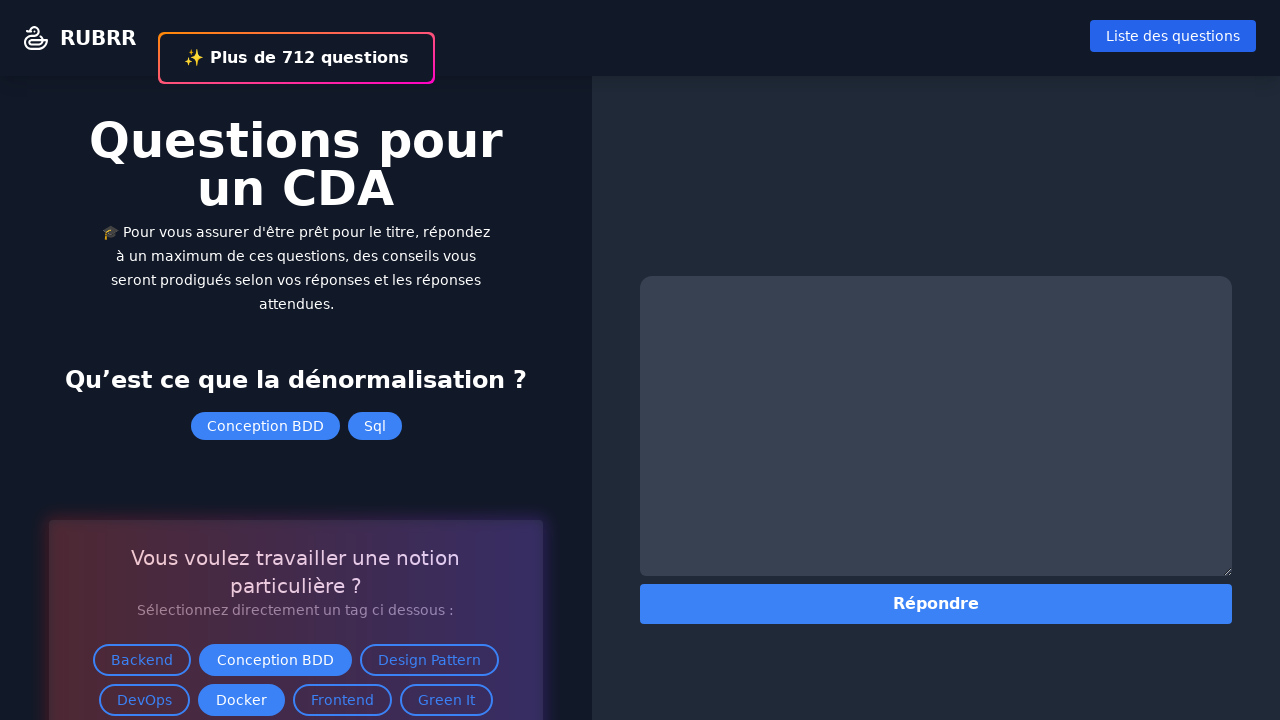

Clicked on Design Pattern link at (429, 660) on internal:role=link[name="Design Pattern"i]
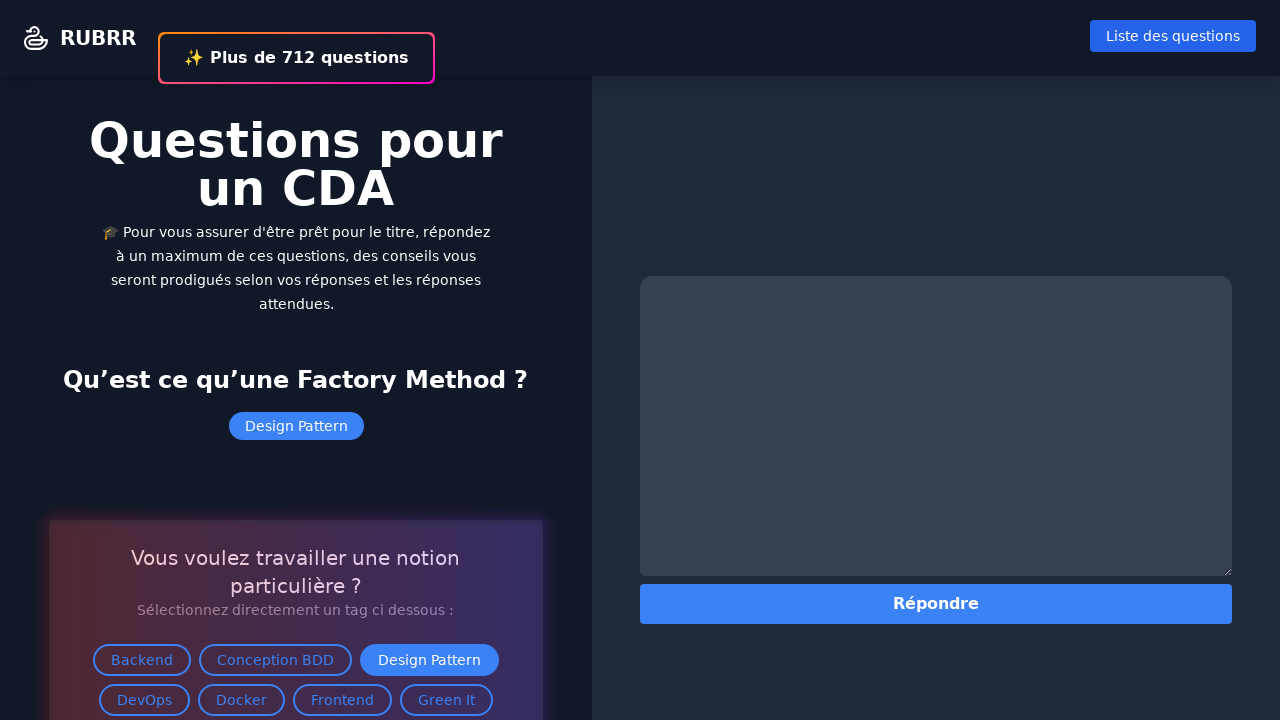

Clicked on Liste des questions link at (1173, 36) on internal:role=link[name="Liste des questions"i]
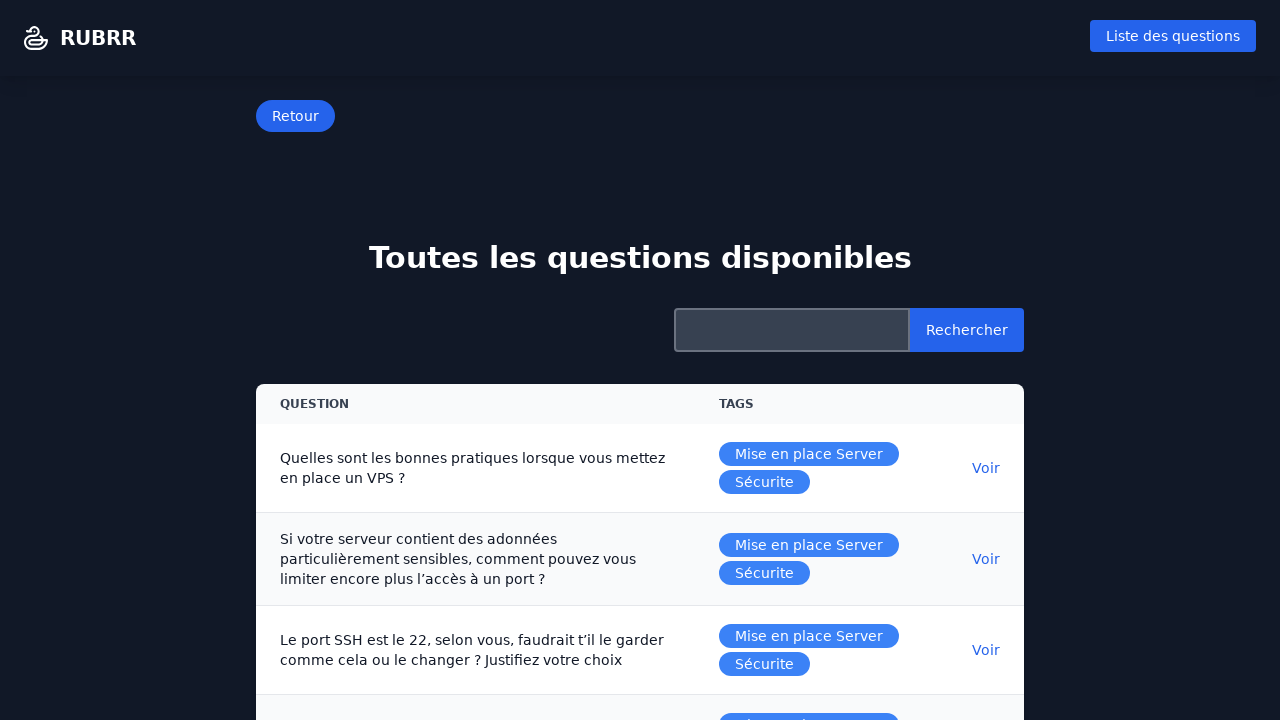

Clicked on search textbox at (792, 330) on internal:role=textbox
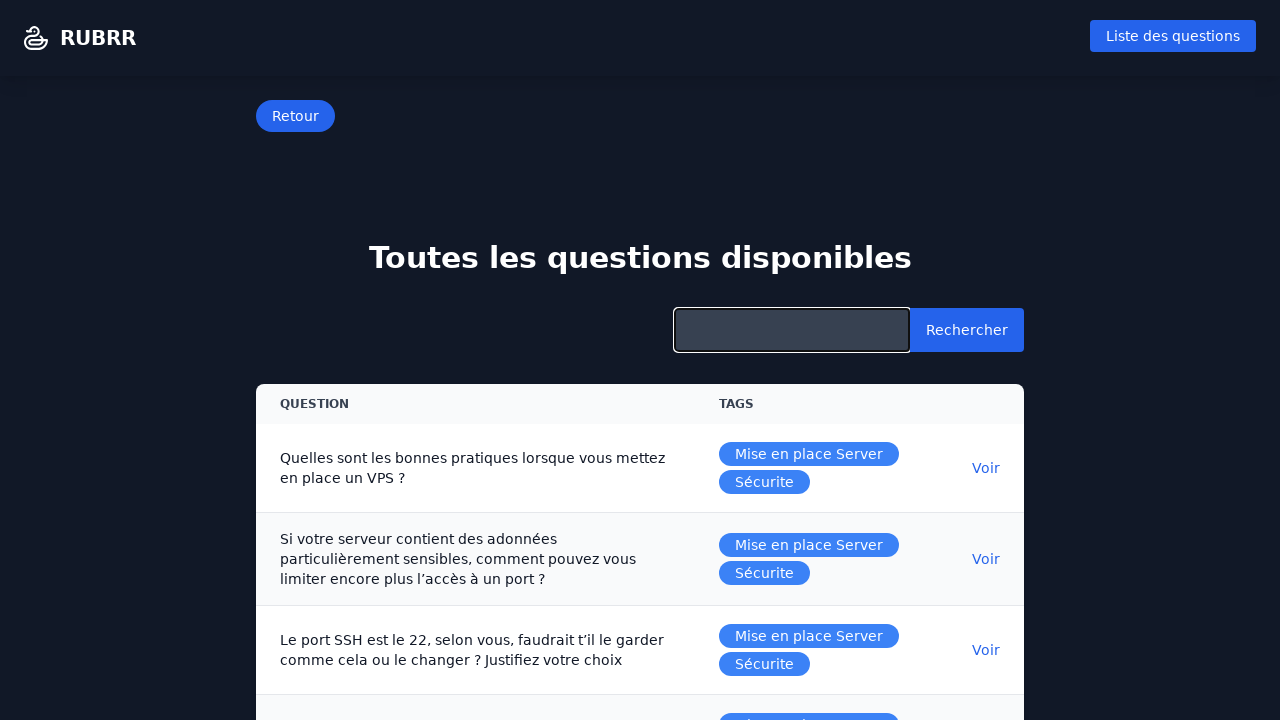

Filled search textbox with 'VPS' on internal:role=textbox
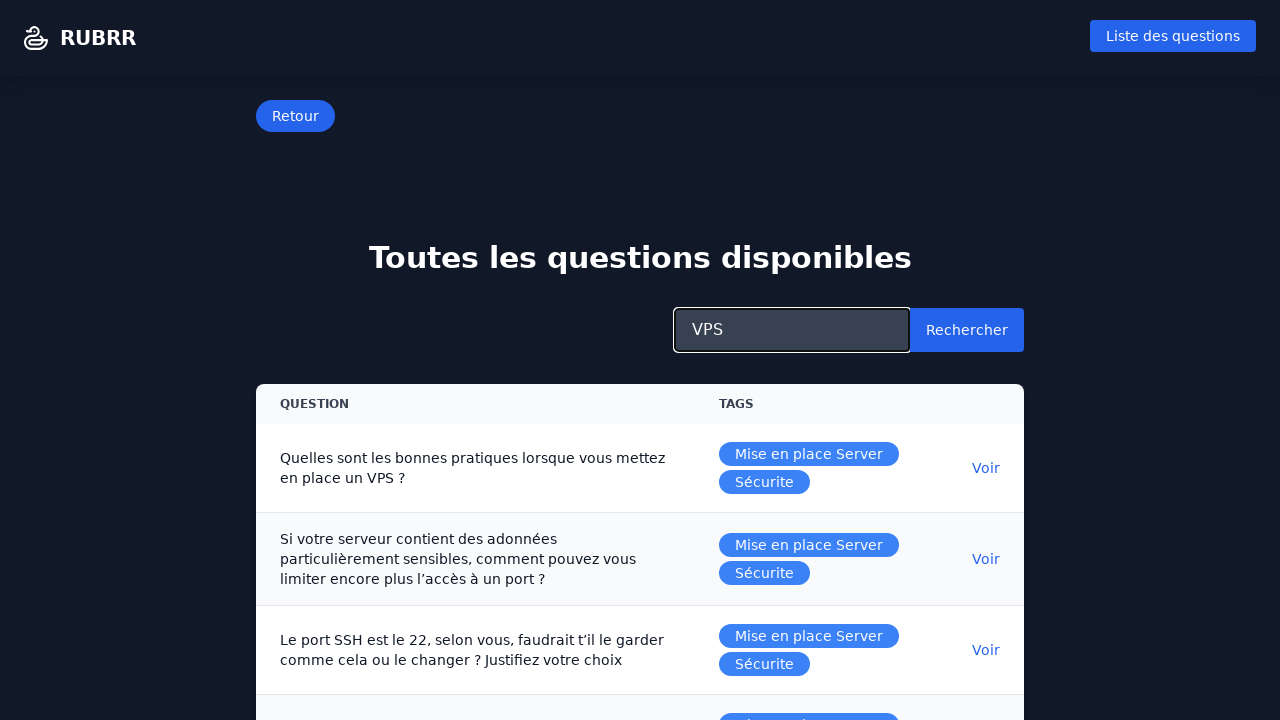

Clicked Rechercher button to search at (967, 330) on internal:role=button[name="Rechercher"i]
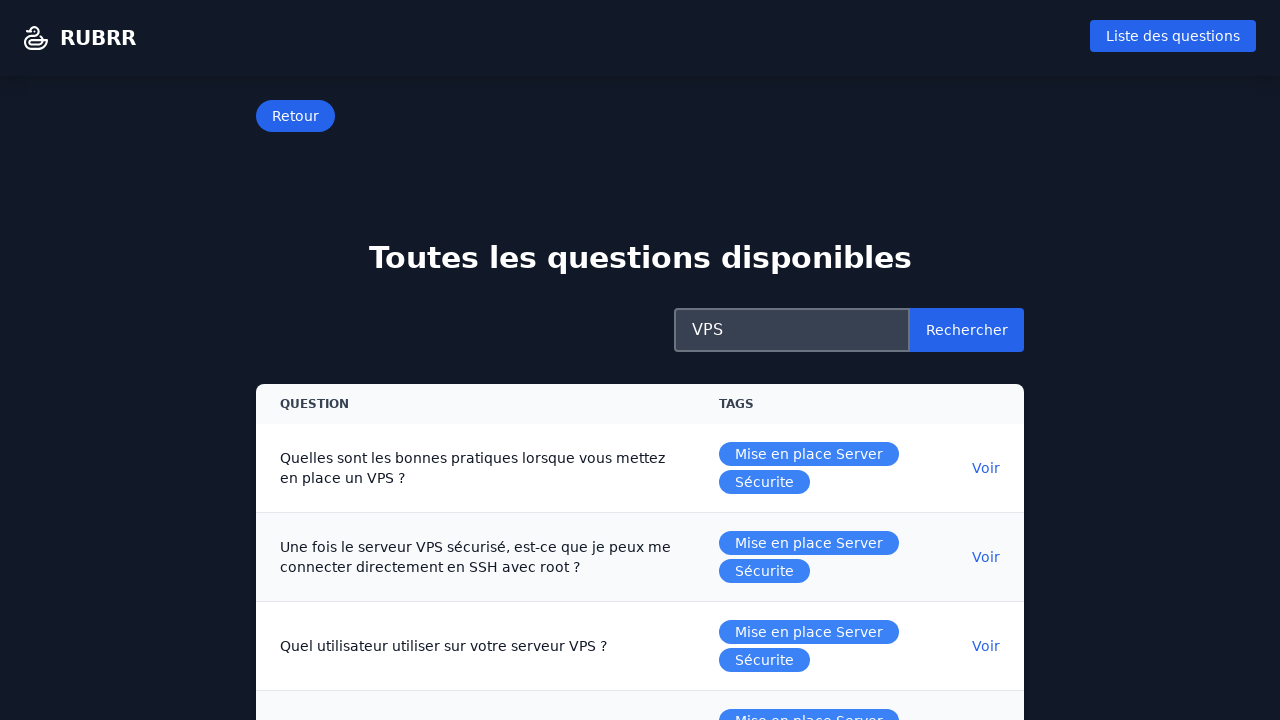

Clicked on question 'Quelles sont les bonnes' from search results at (986, 468) on internal:role=row[name="Quelles sont les bonnes"i] >> internal:role=link
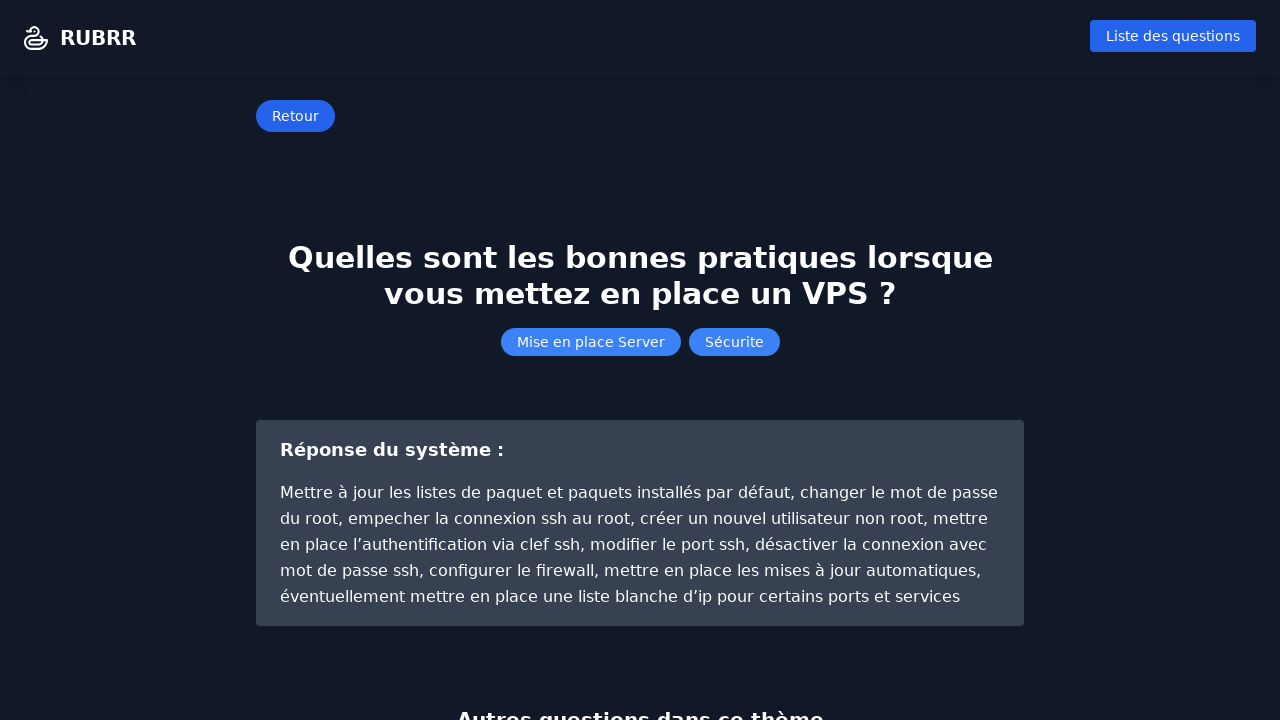

Clicked first Retour link to navigate back to search results at (296, 116) on internal:role=link[name="Retour"i]
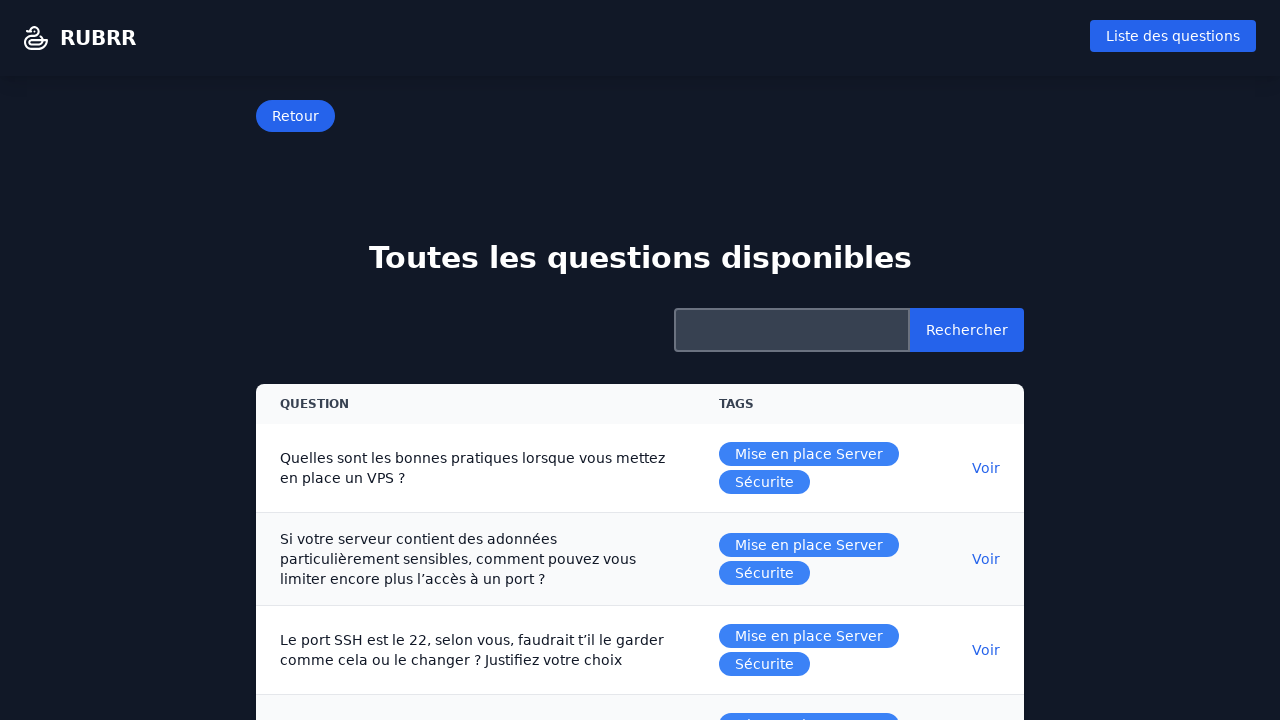

Clicked second Retour link to navigate back to Liste des questions at (296, 116) on internal:role=link[name="Retour"i]
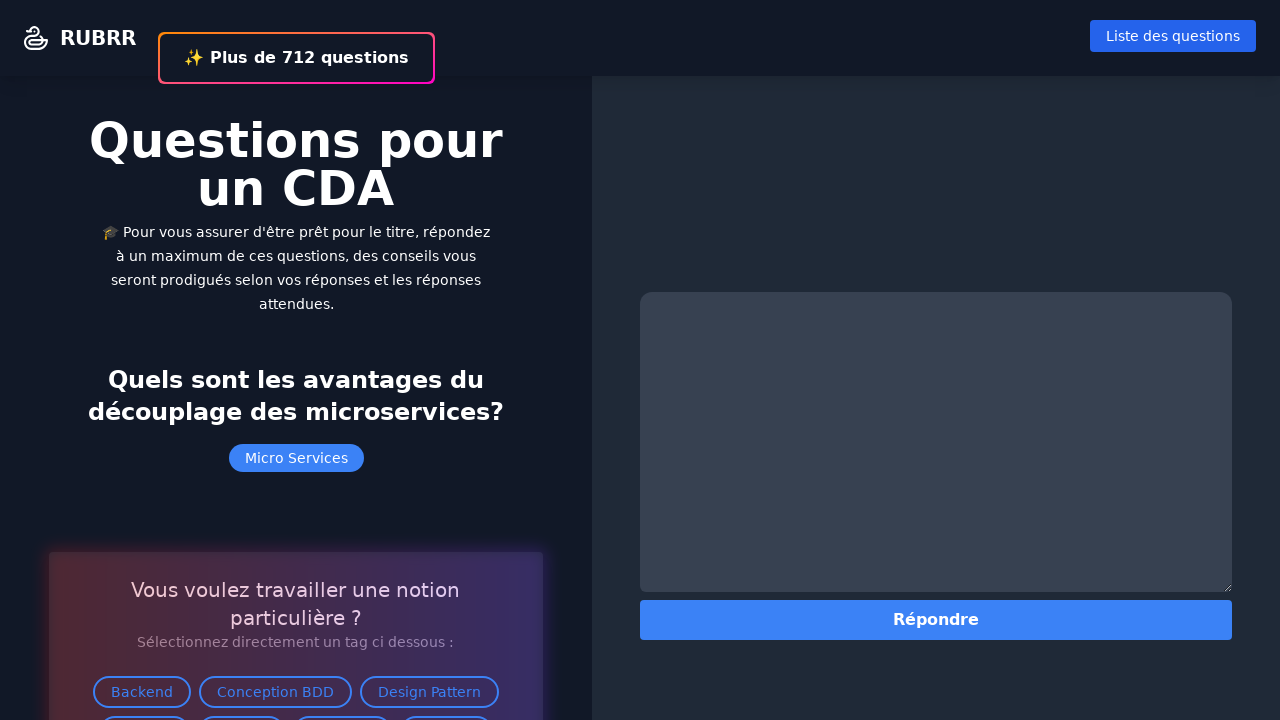

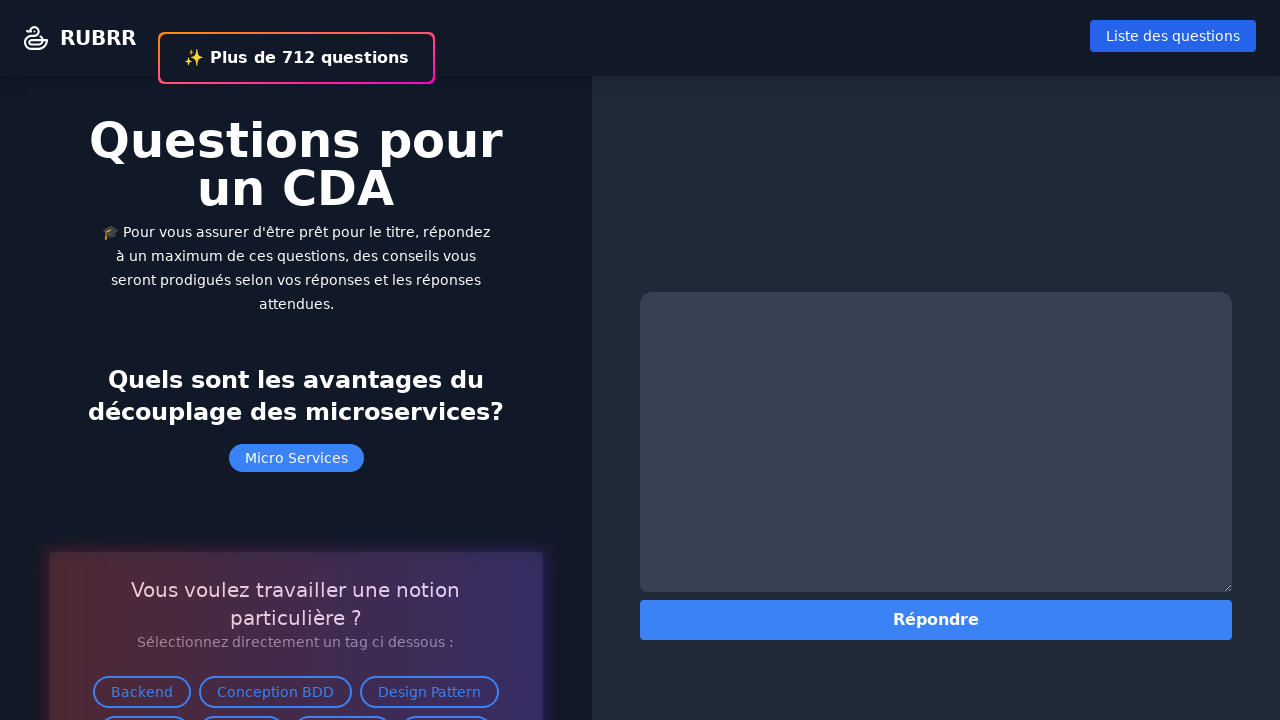